Fills out a contact information form to generate a QR code, entering details like name, company, title, phone, email, address, website, and memo, then generates the QR code

Starting URL: http://zxing.appspot.com/generator/

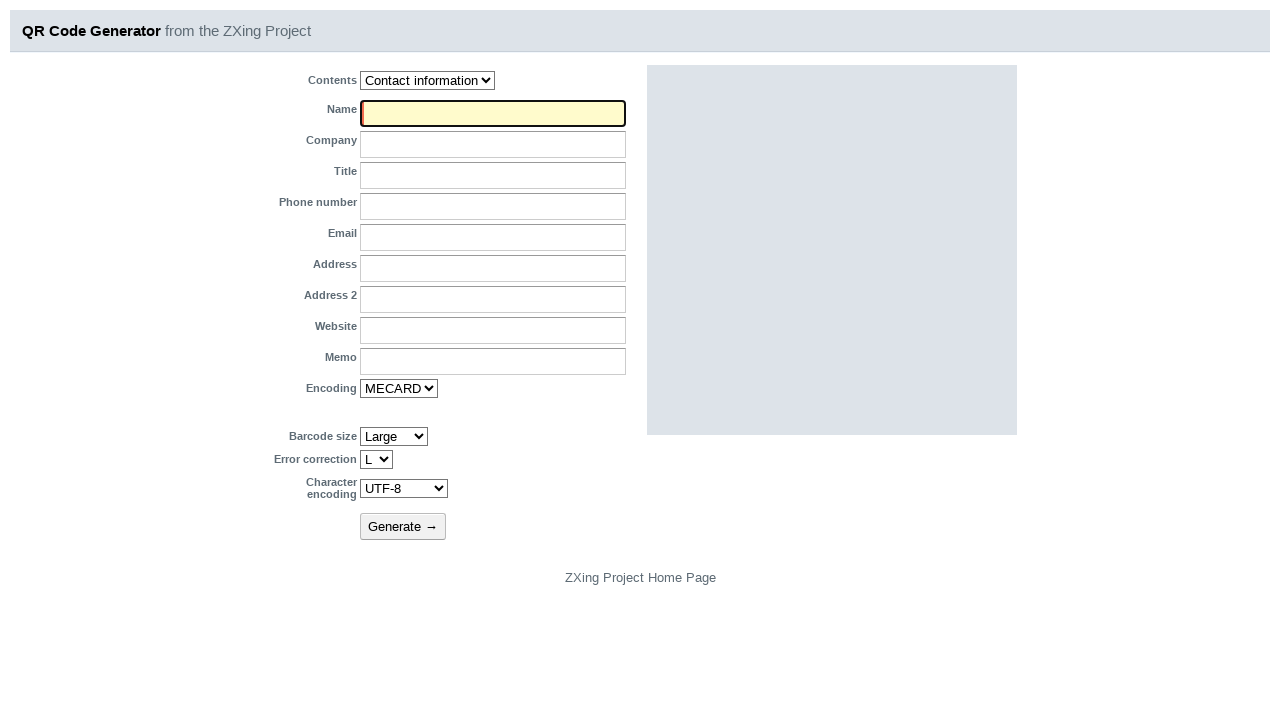

Filled Name field with 'John Doe' on //input
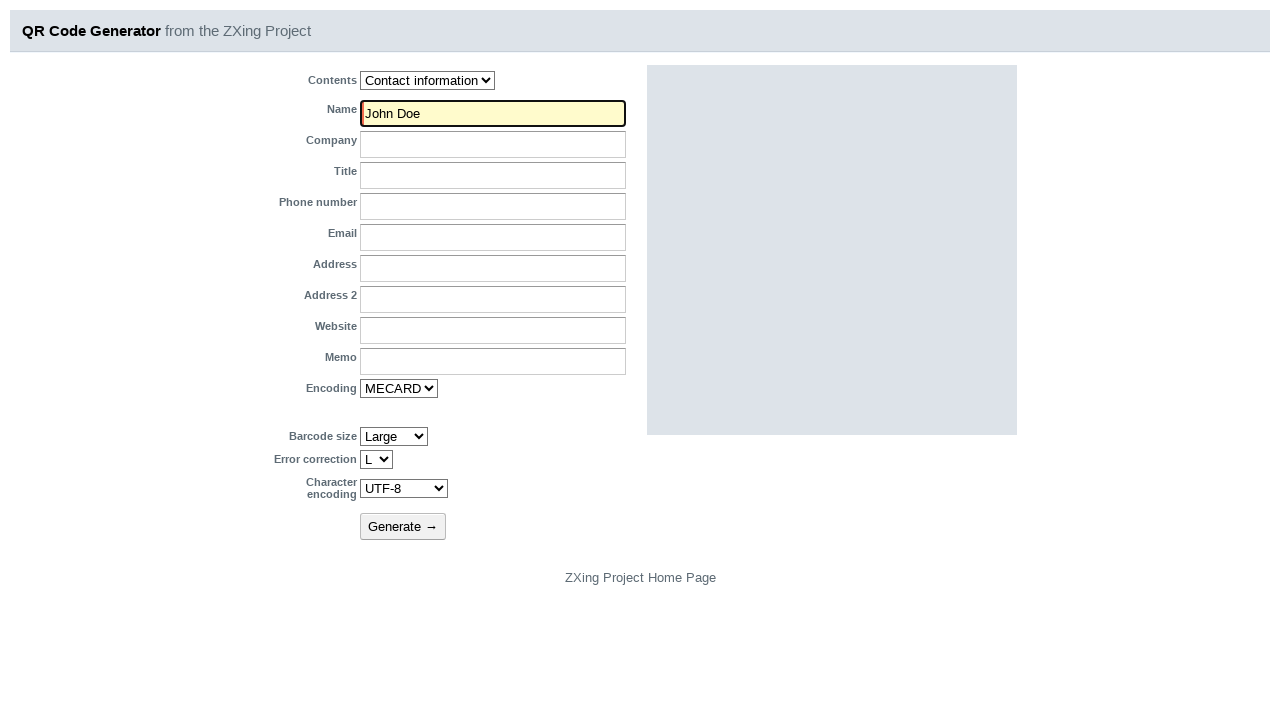

Filled Company field with 'Example Corp' on //tr[2]/td[2]/input
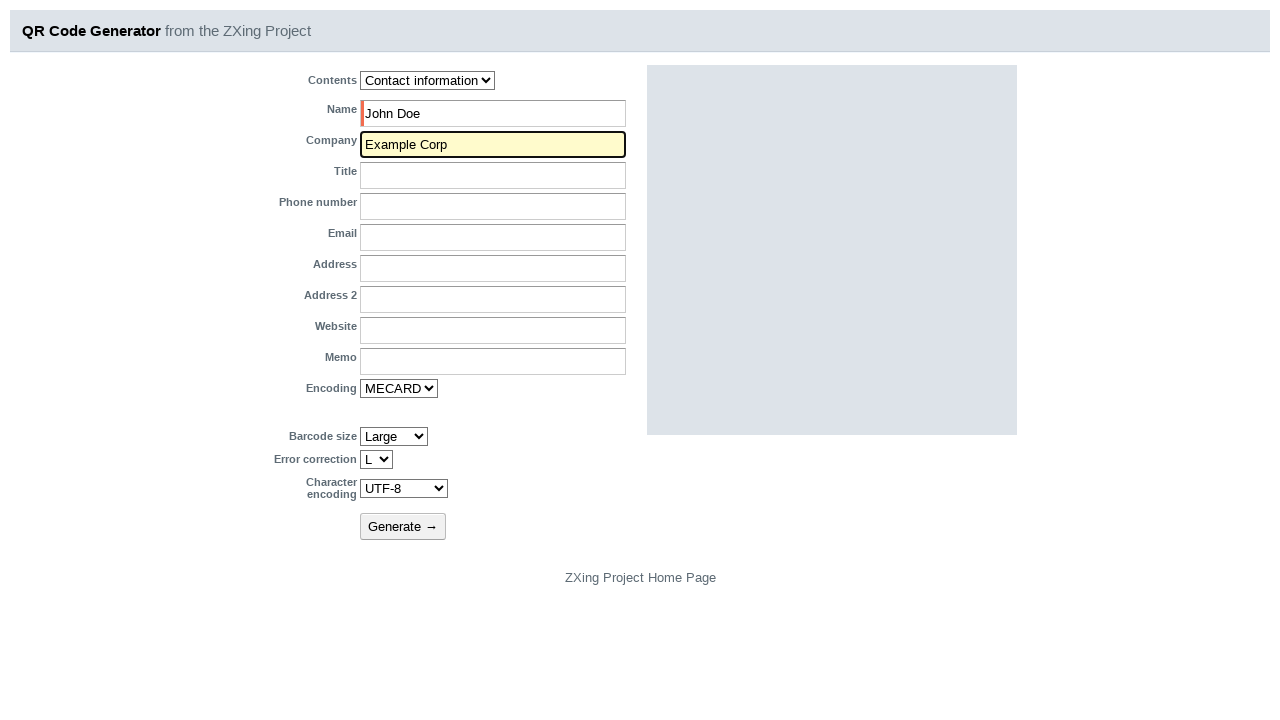

Filled Title field with 'Test Automation Engineer' on //tr[3]/td[2]/input
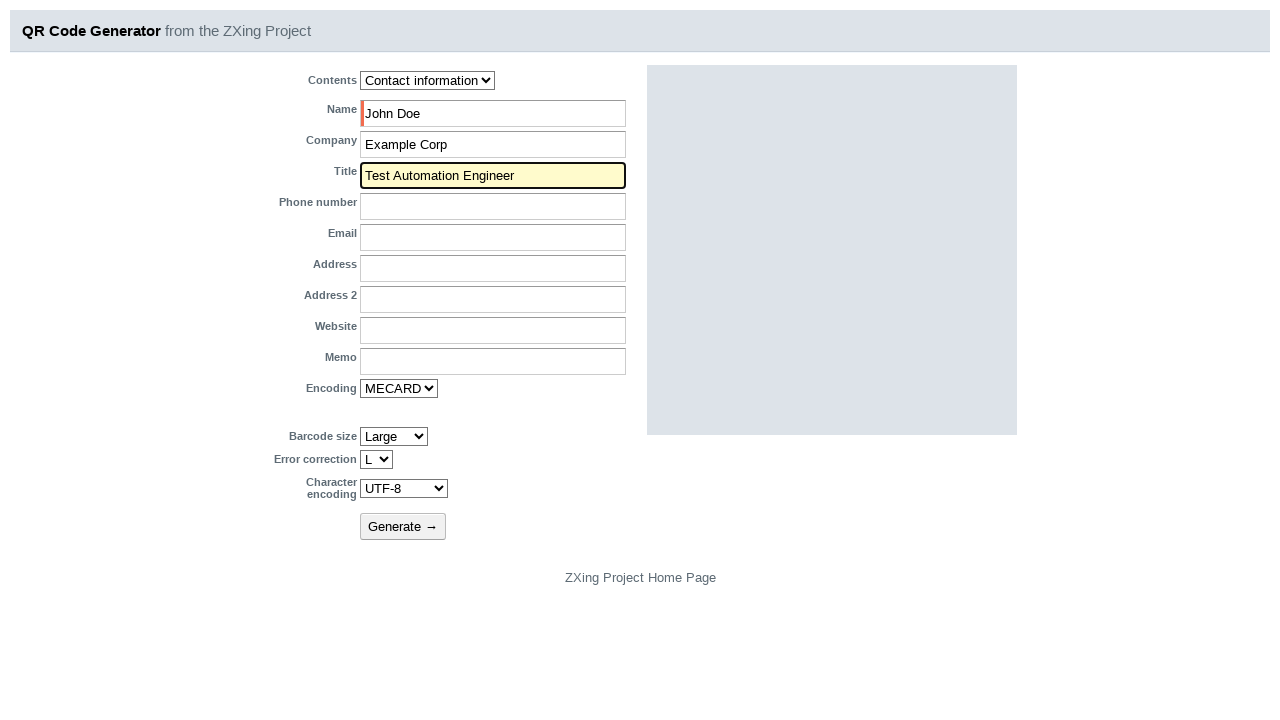

Filled Phone field with '628123456789' on //tr[4]/td[2]/input
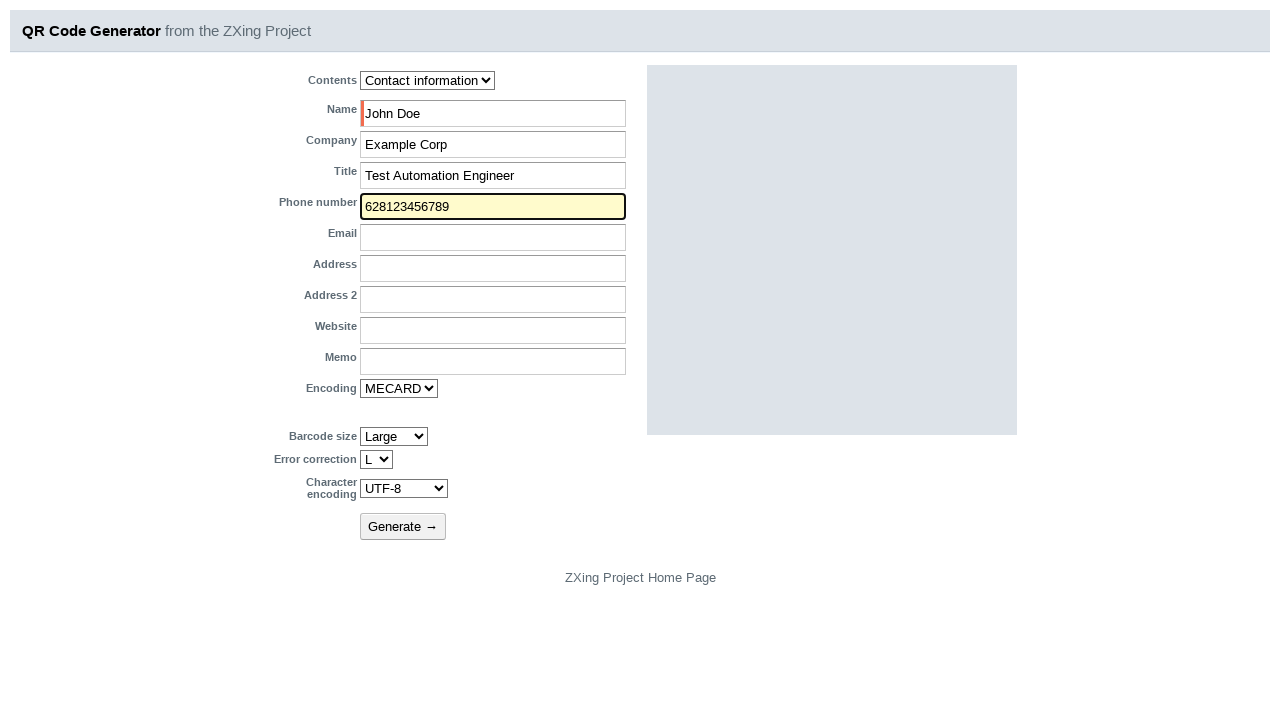

Filled Email field with 'testuser@example.com' on //tr[5]/td[2]/input
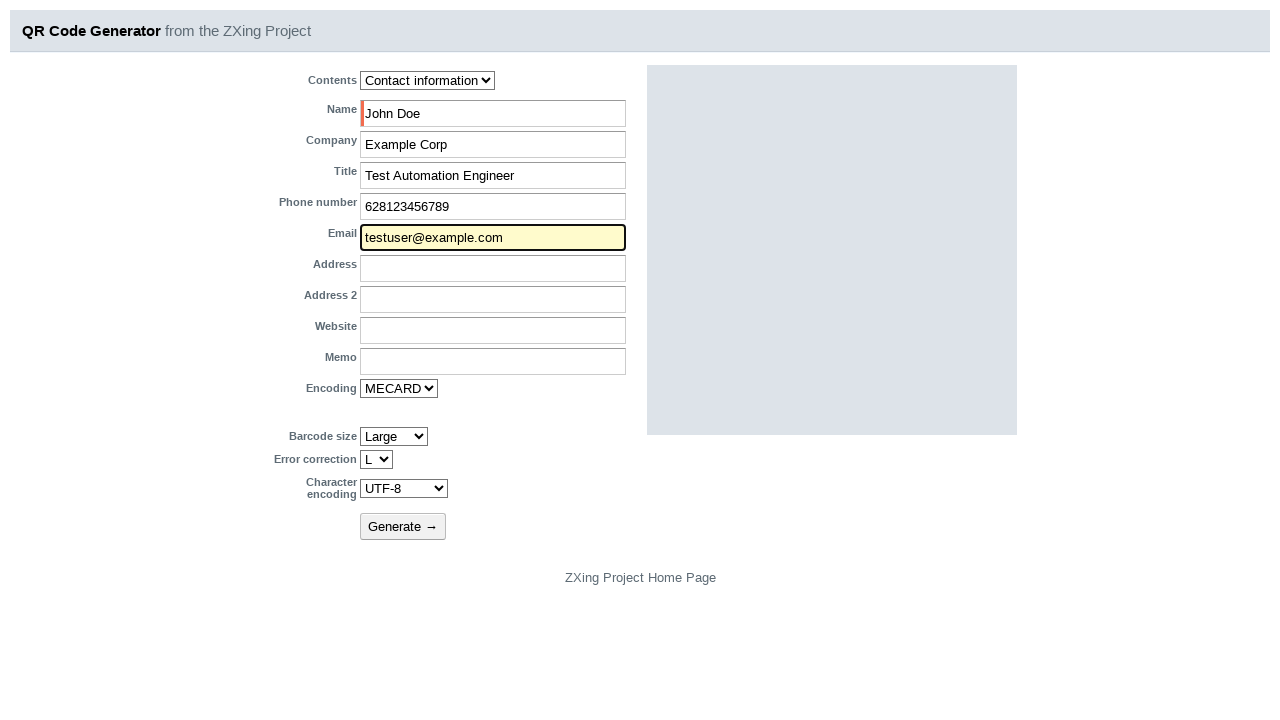

Filled Address field with '123 Main Street' on //tr[6]/td[2]/input
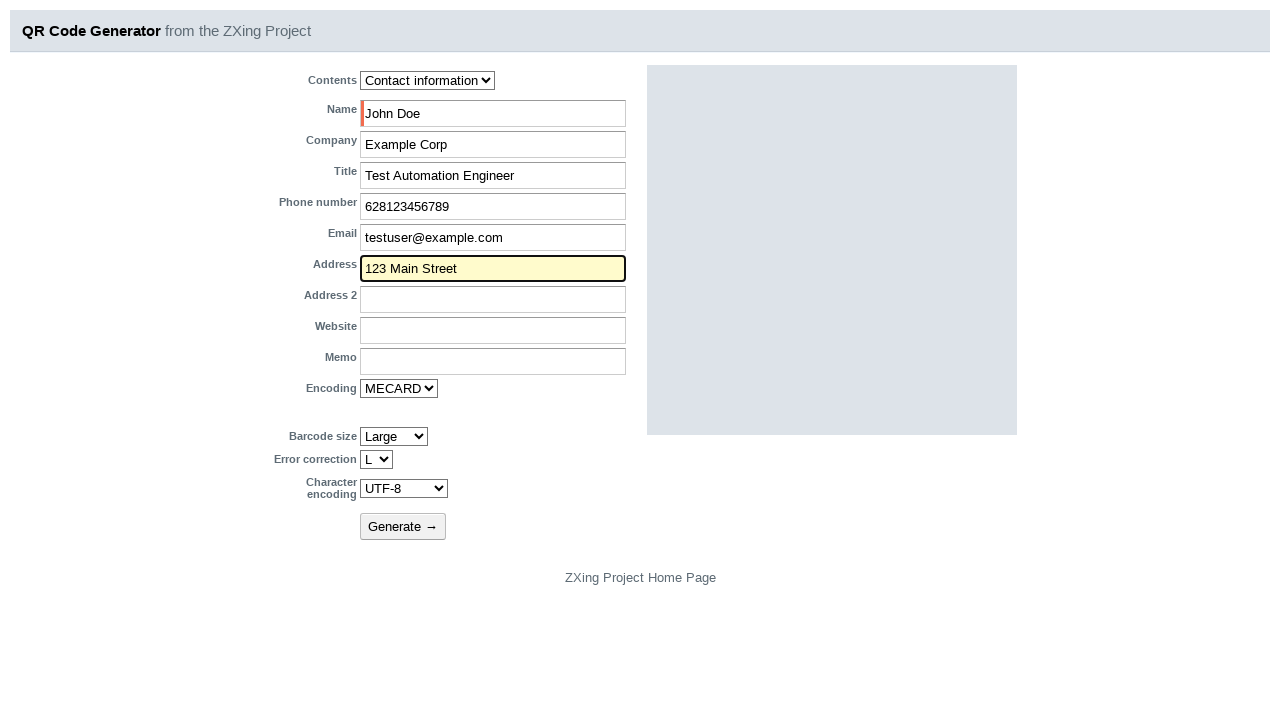

Filled Address2 field with 'Suite 200' on //tr[7]/td[2]/input
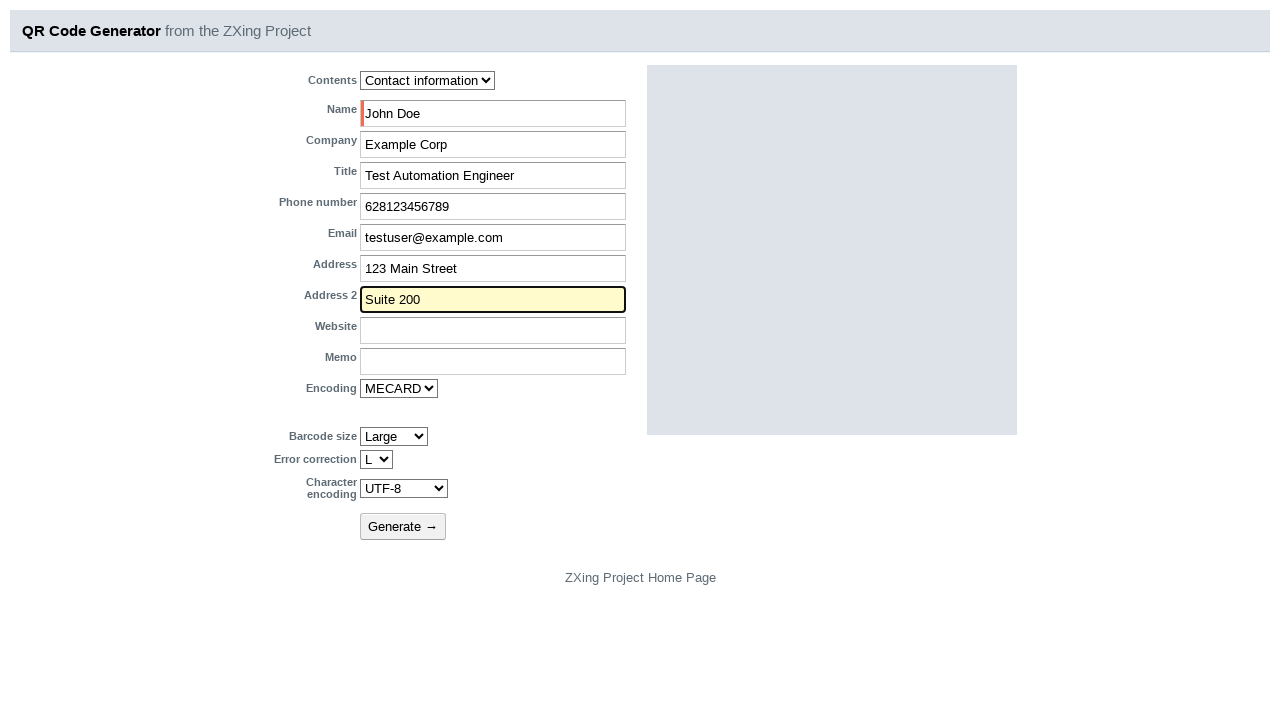

Filled Website field with 'www.example.com' on //tr[8]/td[2]/input
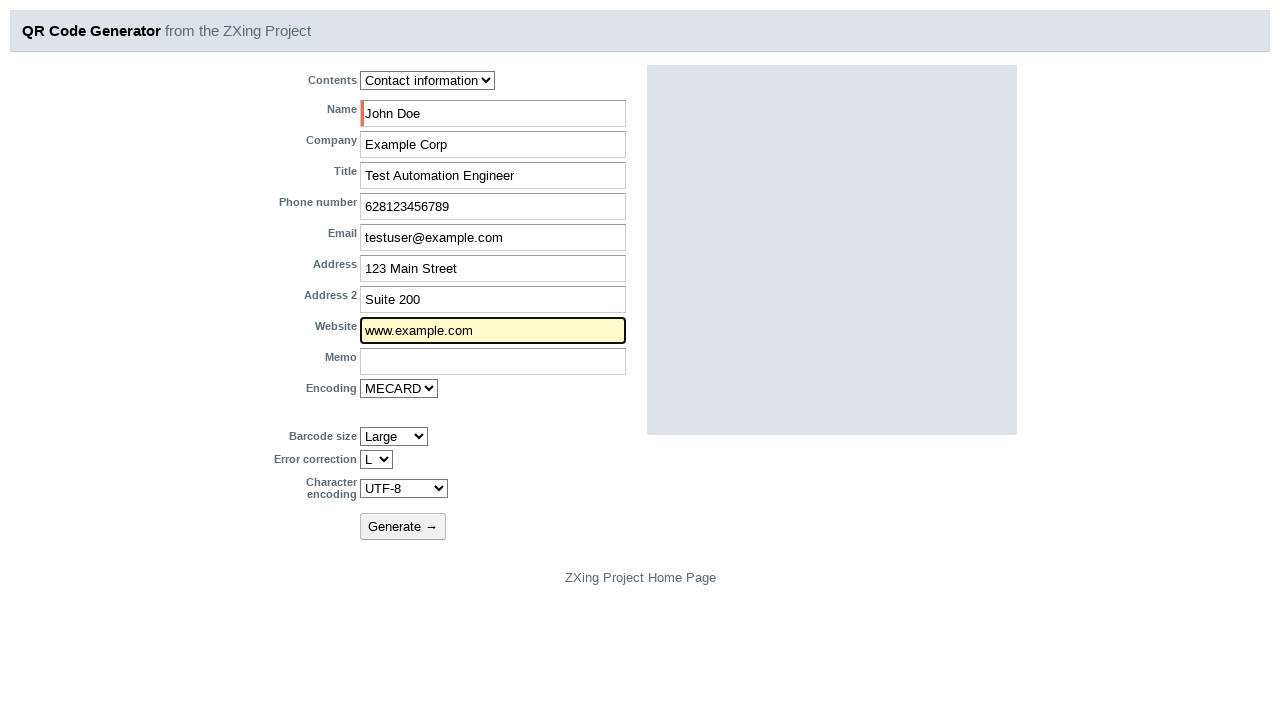

Filled Memo field with 'Test memo for QR code generation' on //tr[9]/td[2]/input
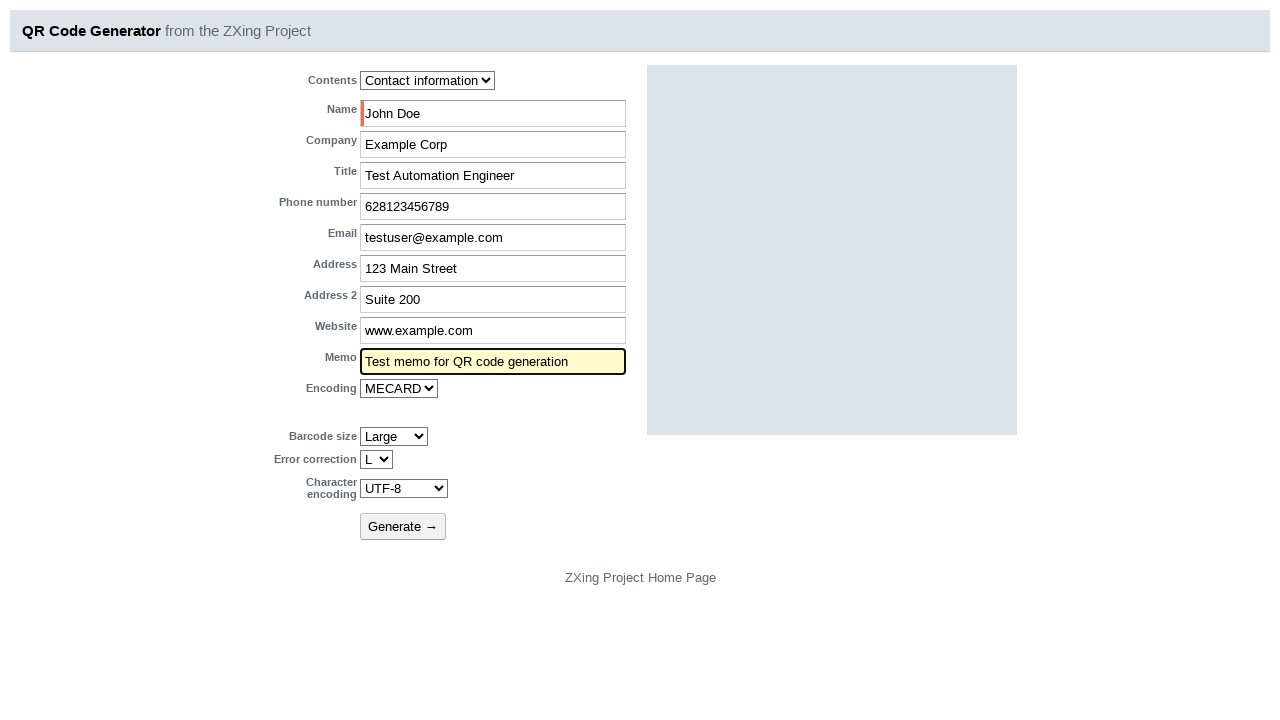

Clicked Generate button to create QR code at (403, 526) on xpath=//button
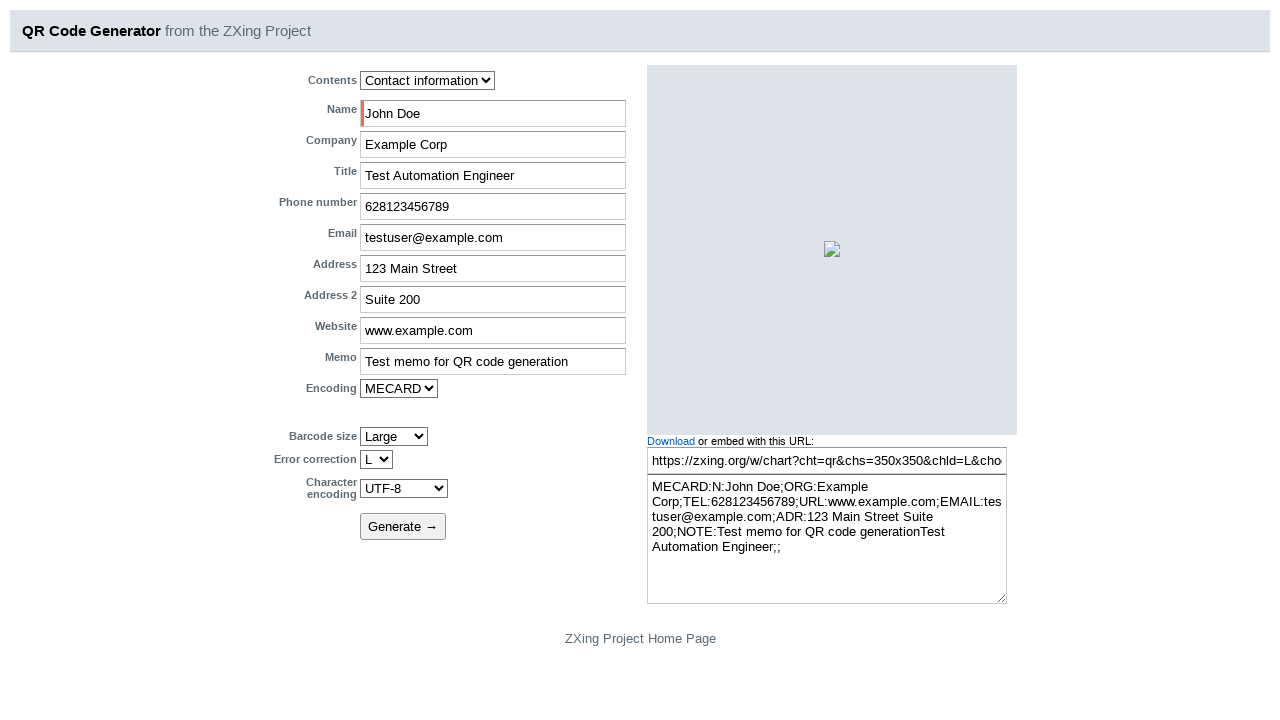

Clicked on the generated QR code link at (671, 441) on xpath=//a
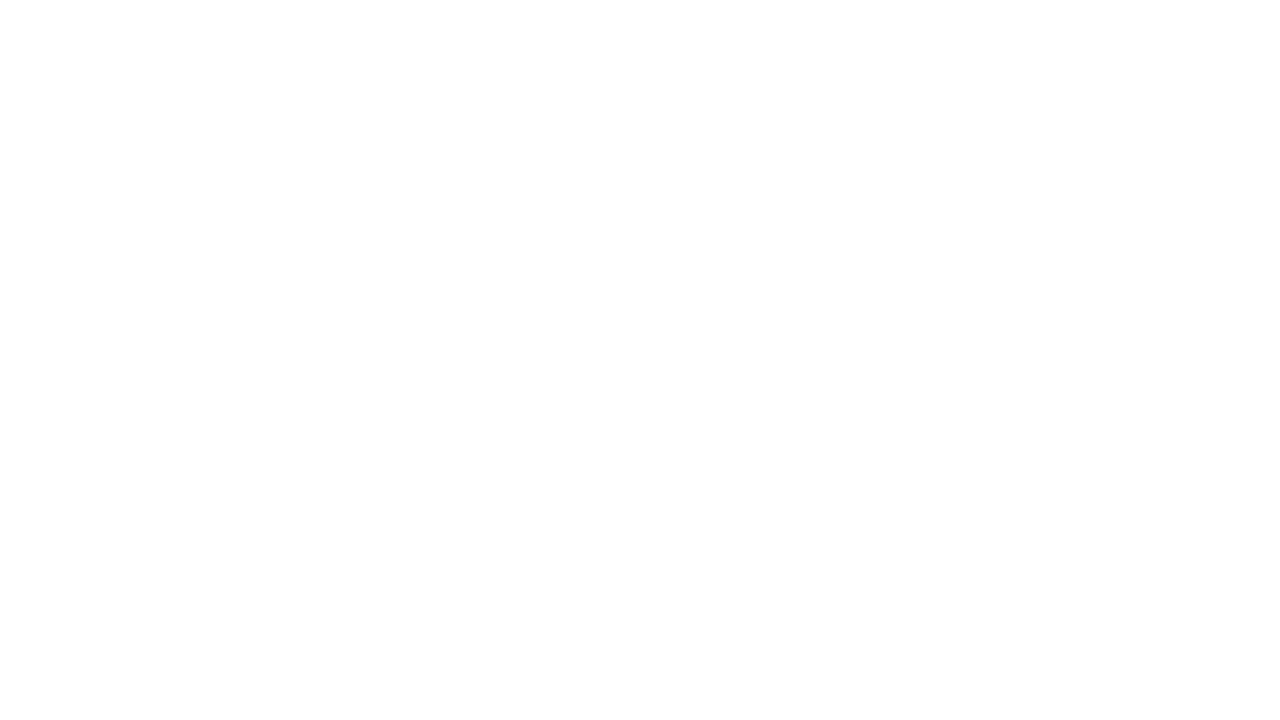

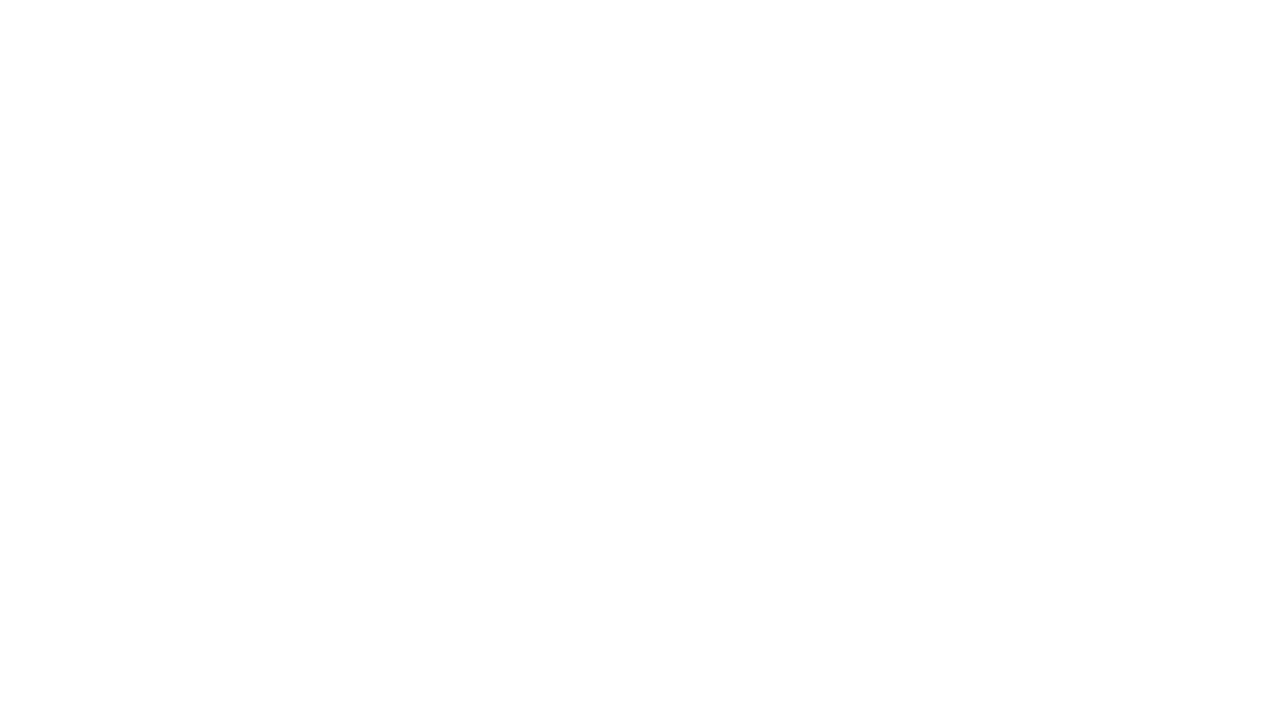